Verifies that the "Valid image" text is present on the page

Starting URL: https://demoqa.com/broken

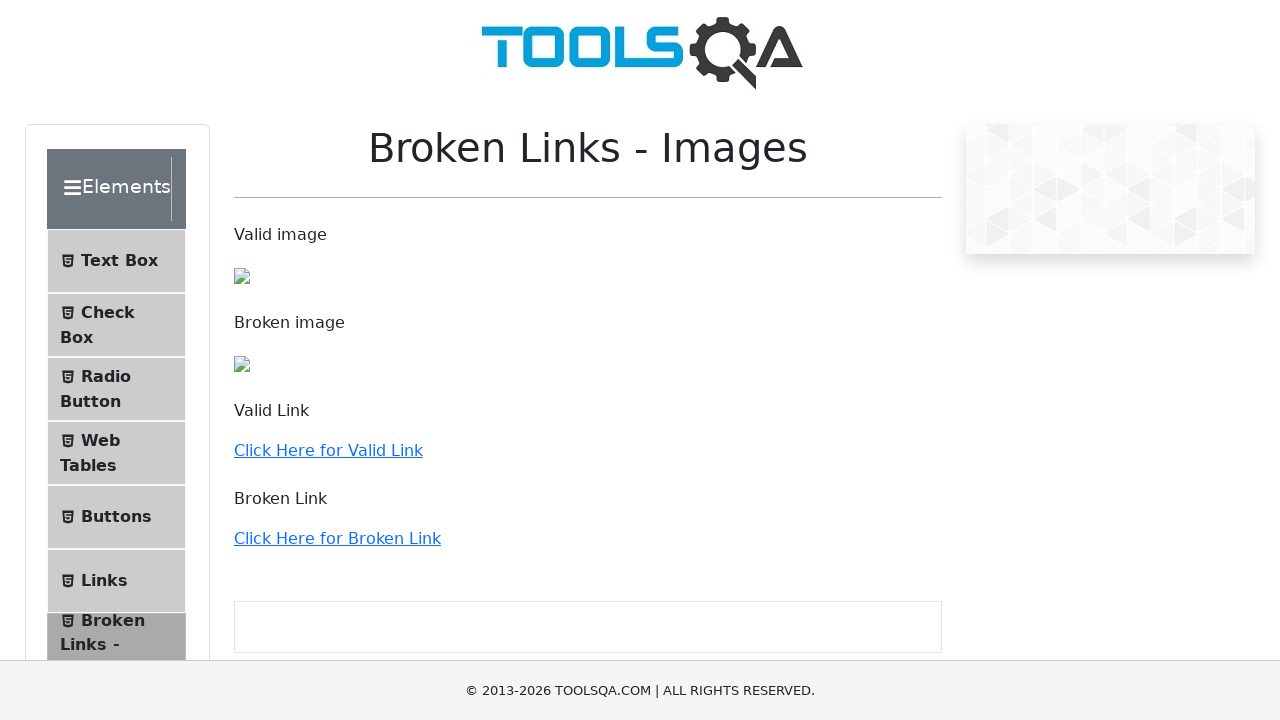

Navigated to https://demoqa.com/broken
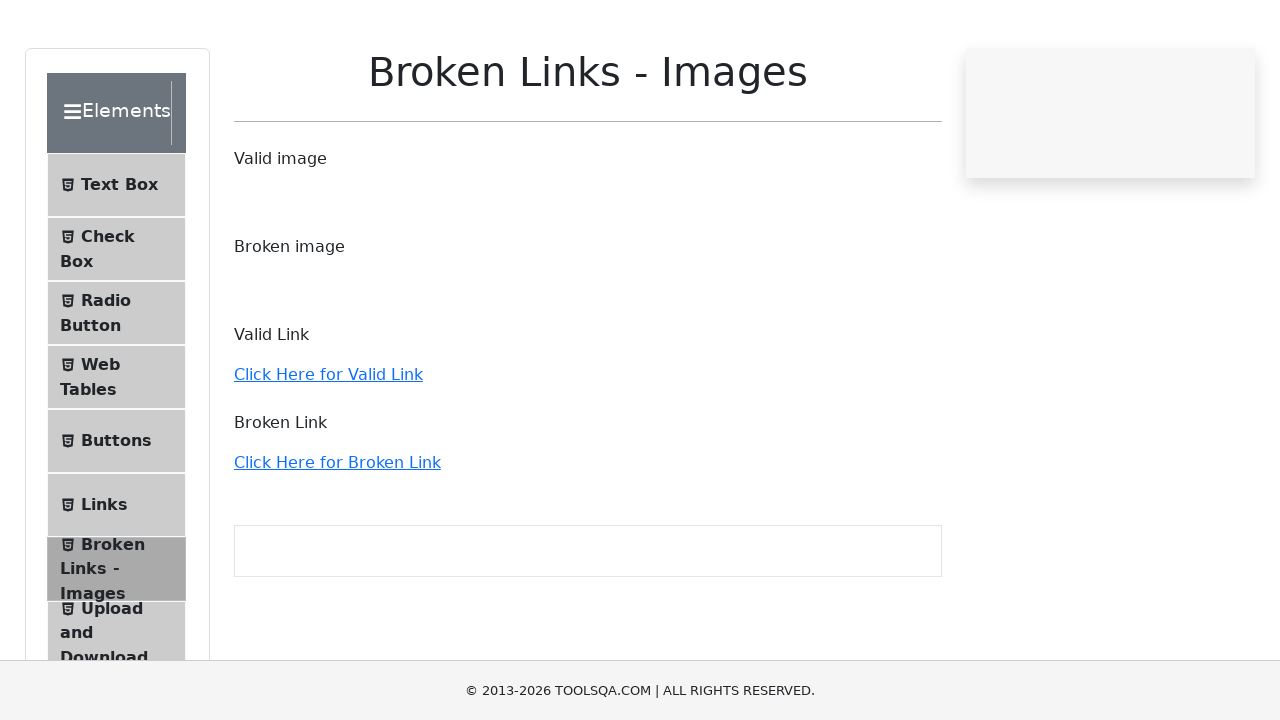

Verified that 'Valid image' text is present and visible on the page
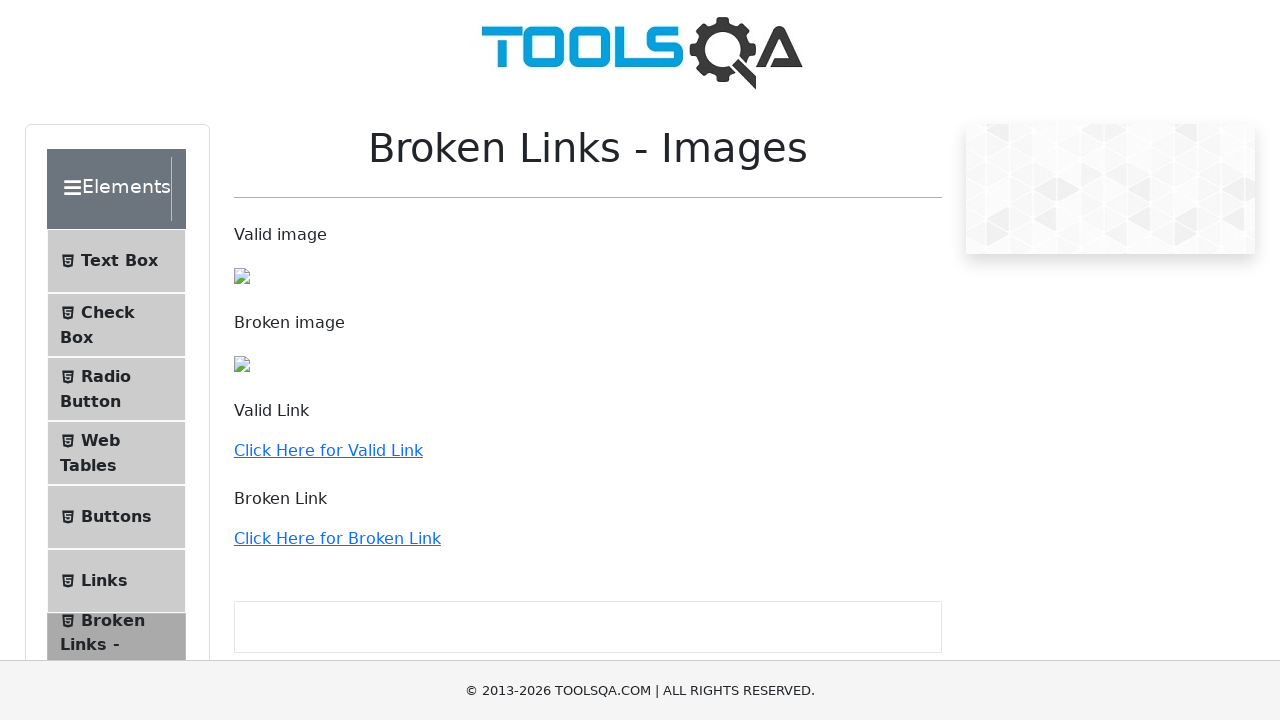

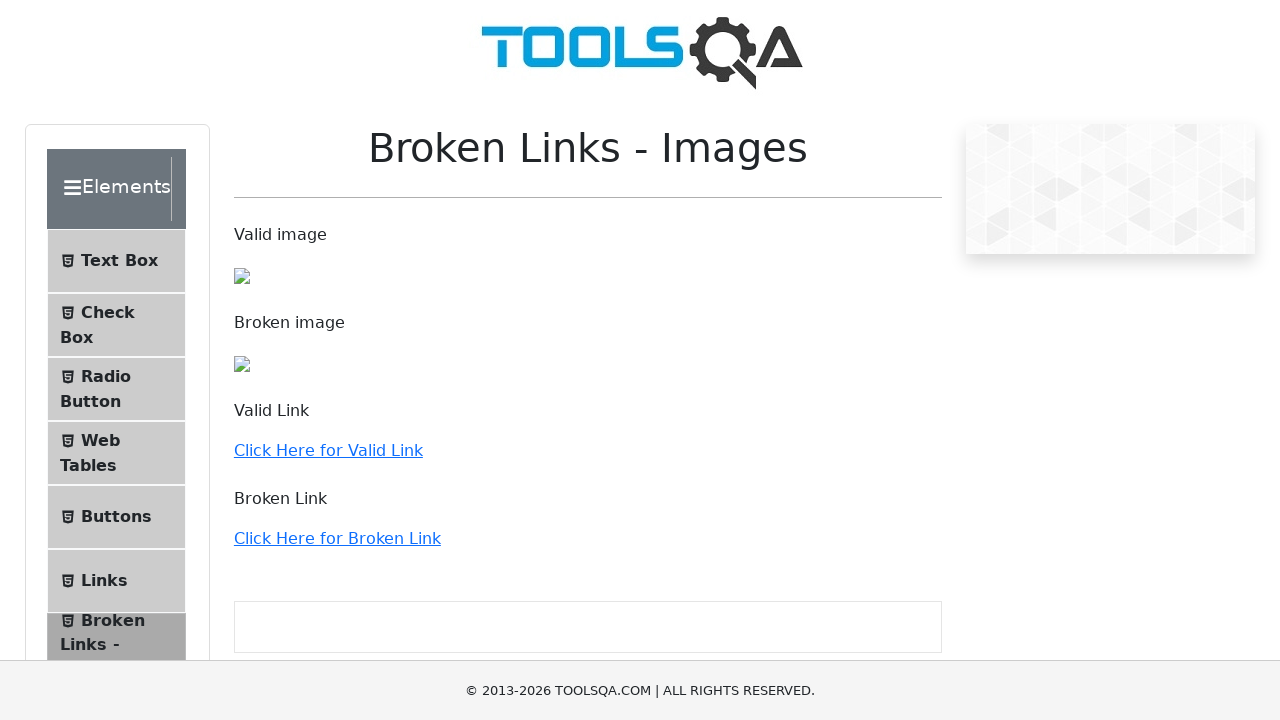